Tests page refresh functionality by checking if title remains the same after refresh

Starting URL: https://www.walla.co.il/

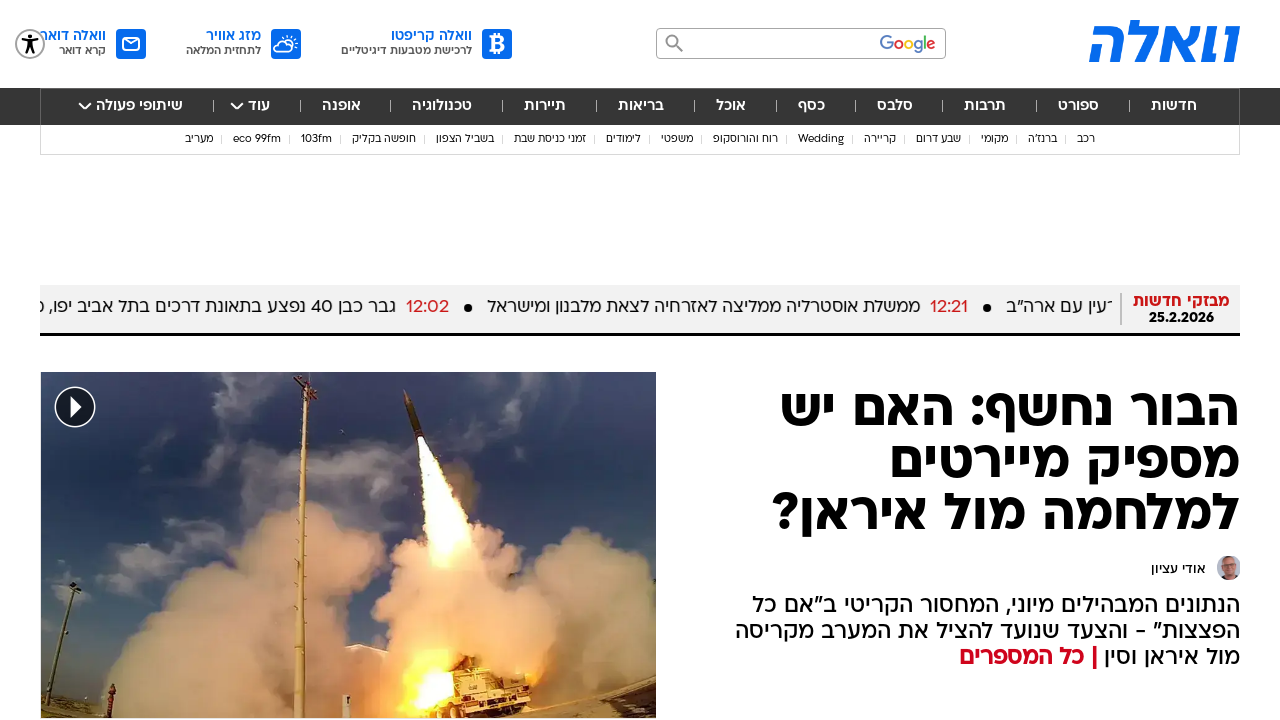

Reloaded the page to test refresh functionality
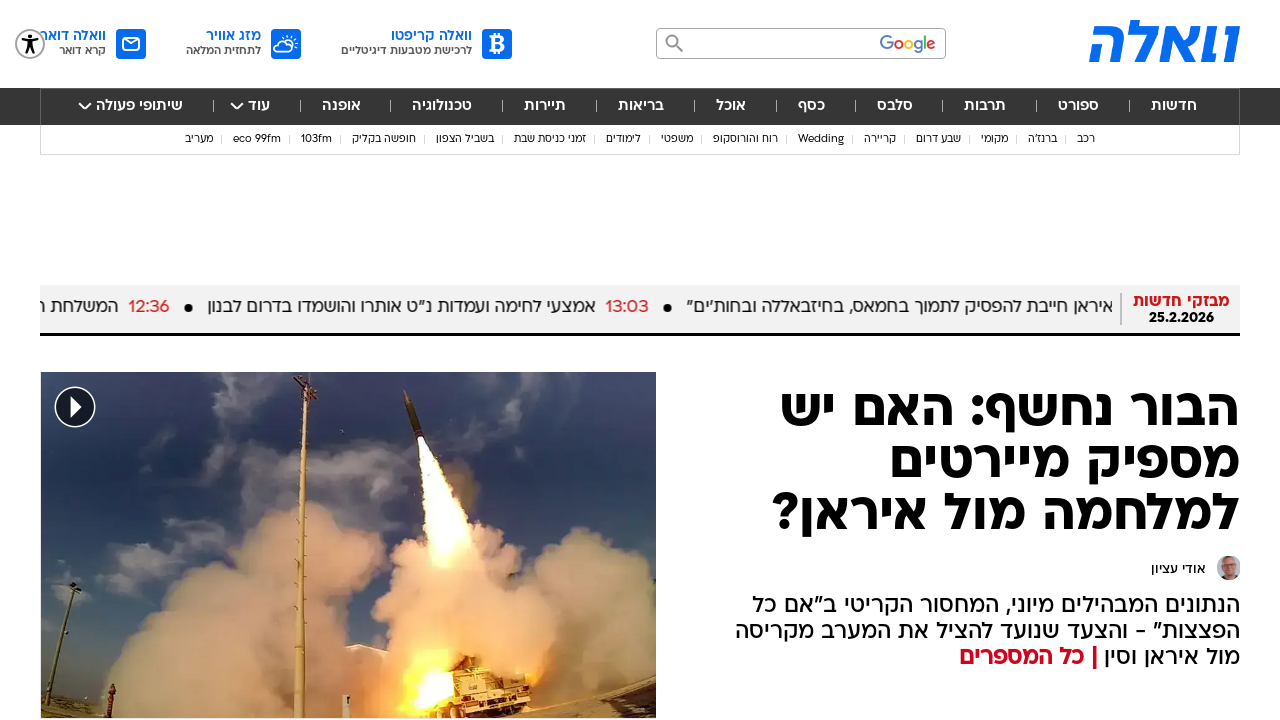

Navigated to https://www.ynet.co.il
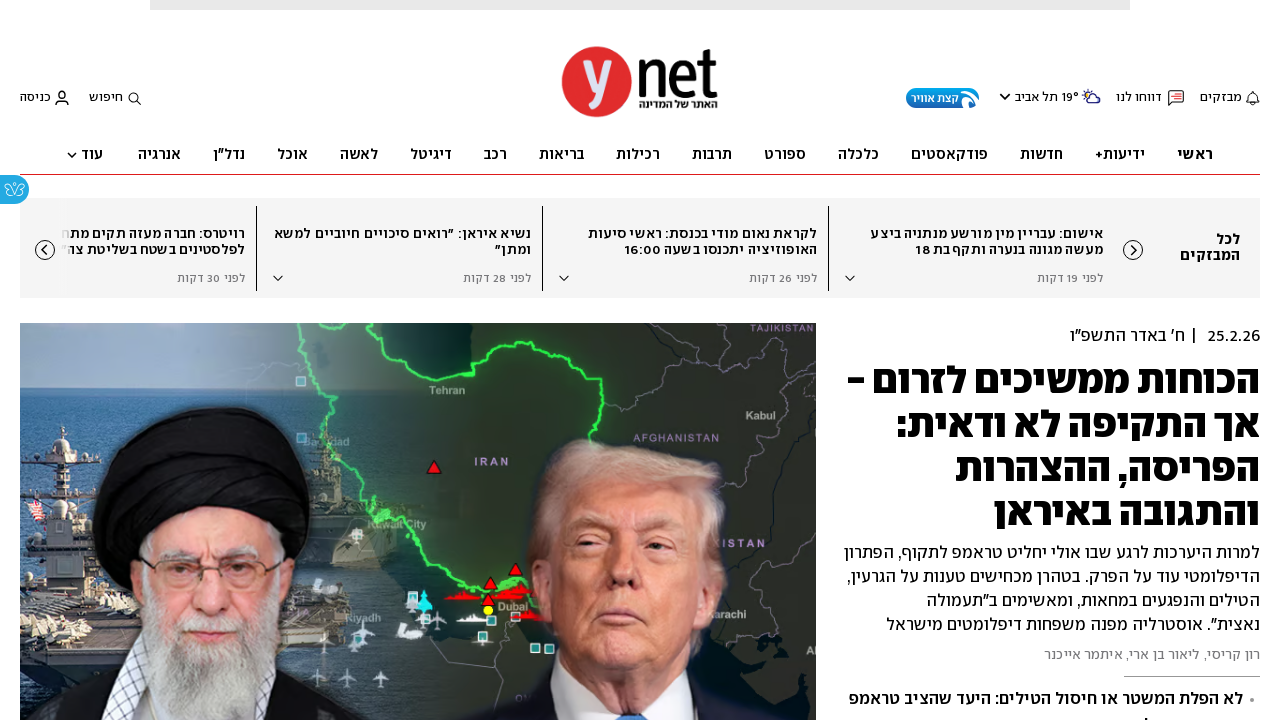

Reloaded Ynet page to test refresh functionality
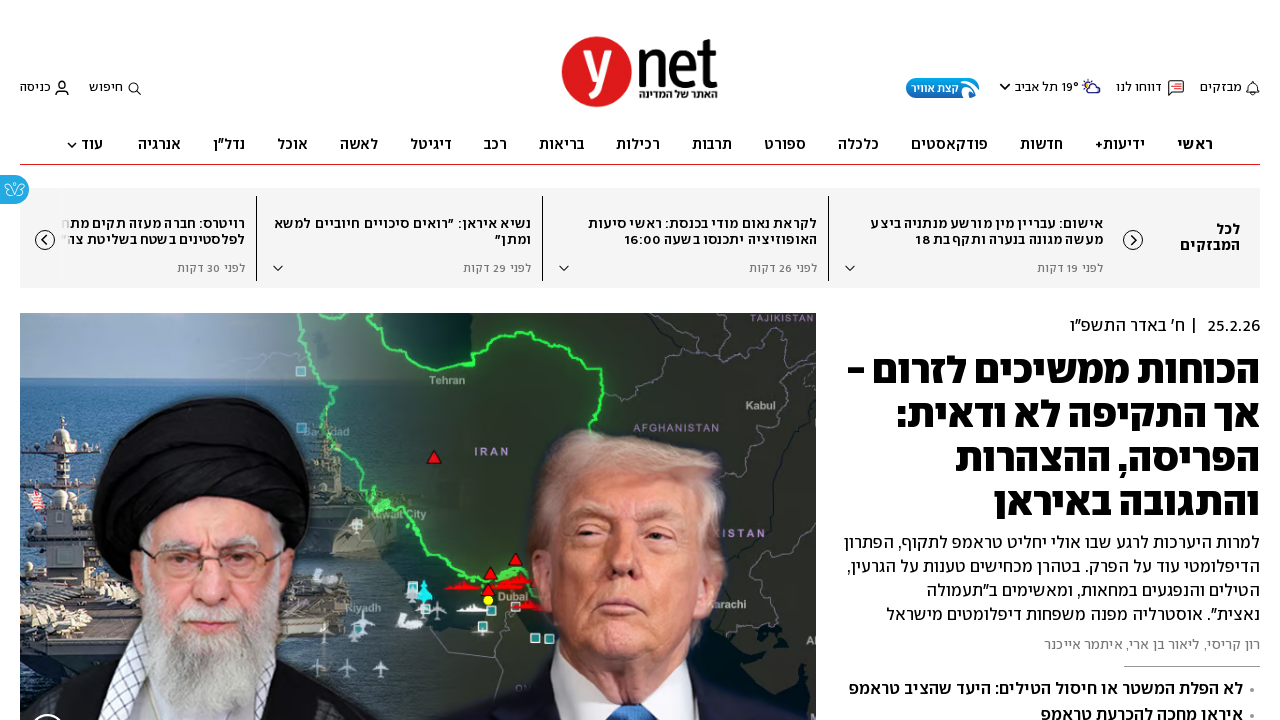

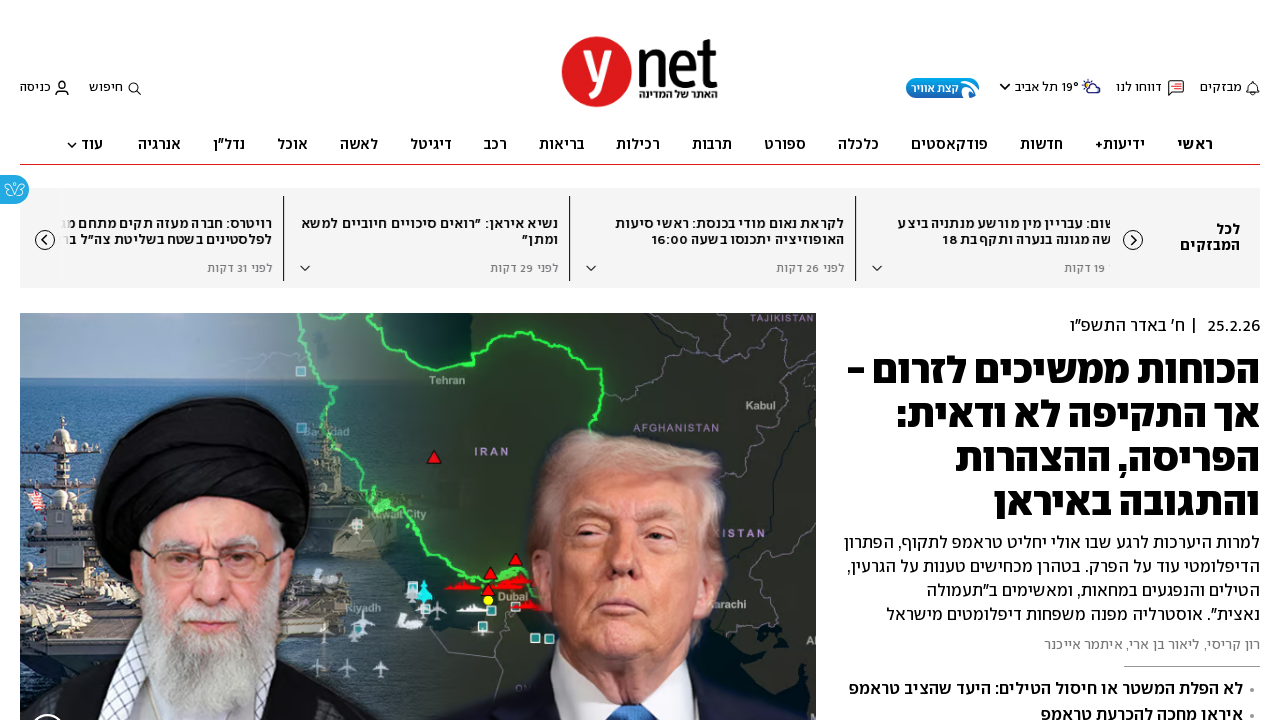